Tests input field functionality by entering text, clearing the field, and entering new text

Starting URL: http://the-internet.herokuapp.com/inputs

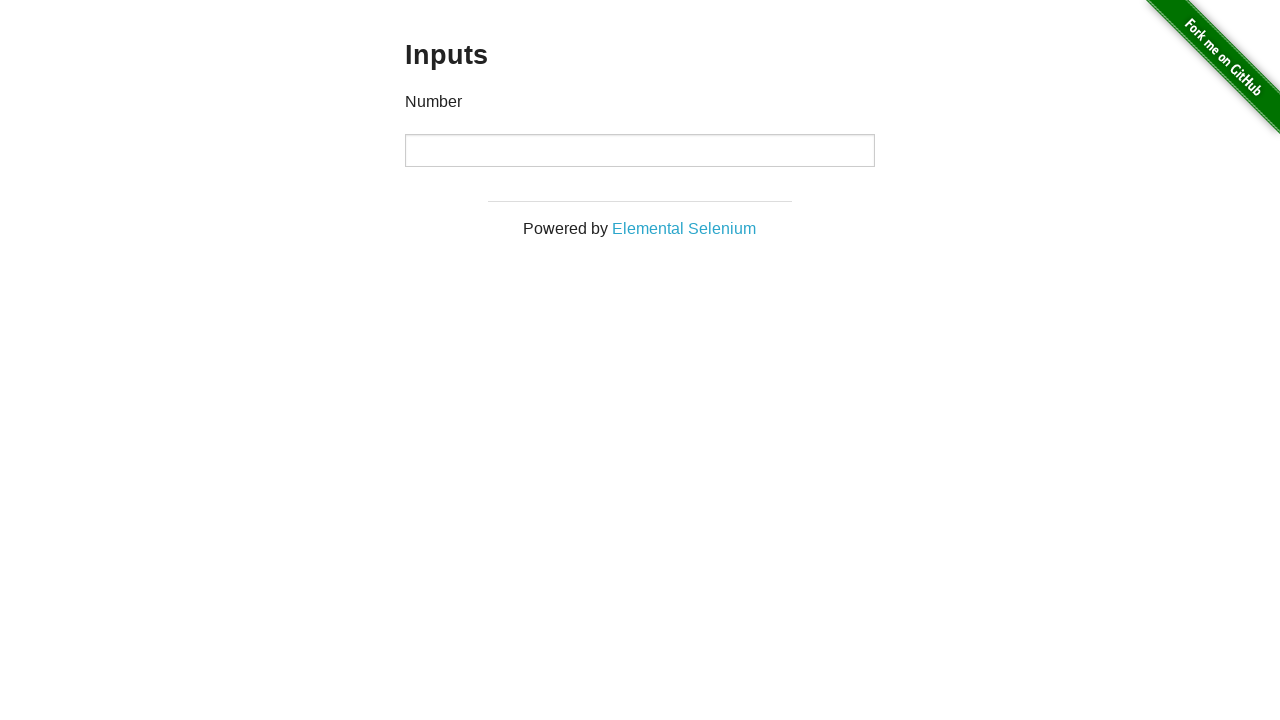

Located the input field
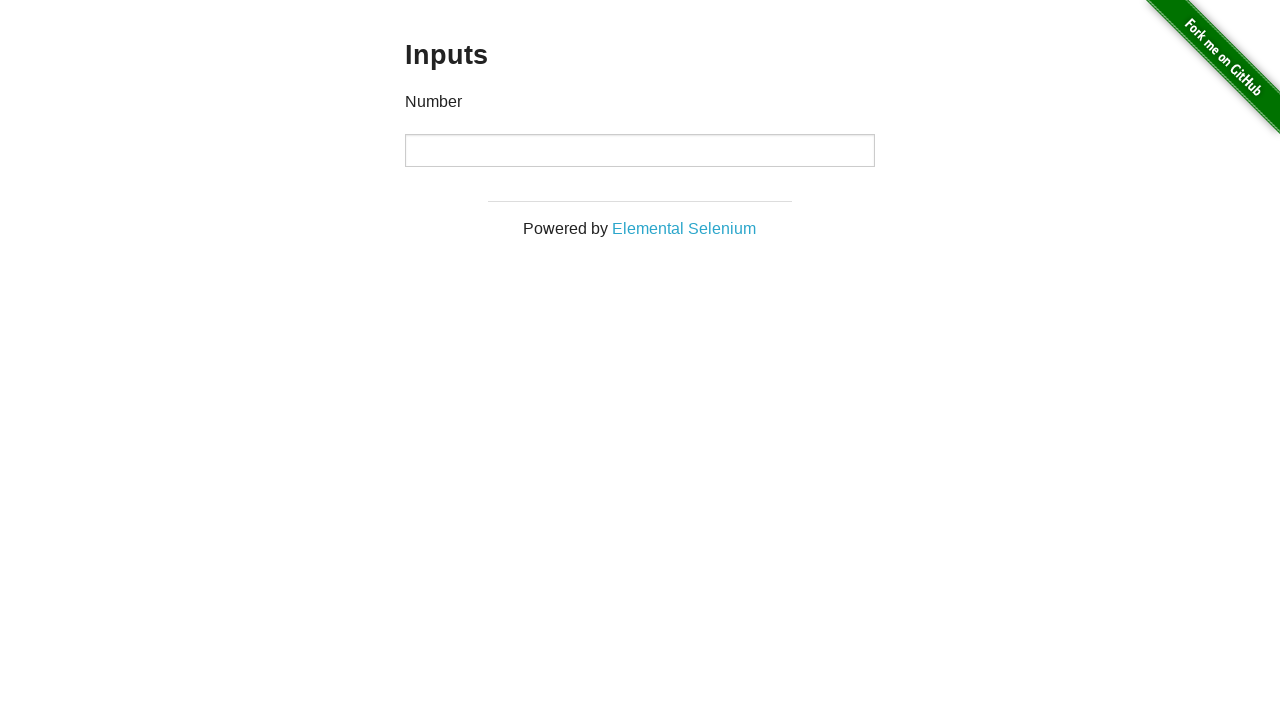

Entered '1000' into the input field on input
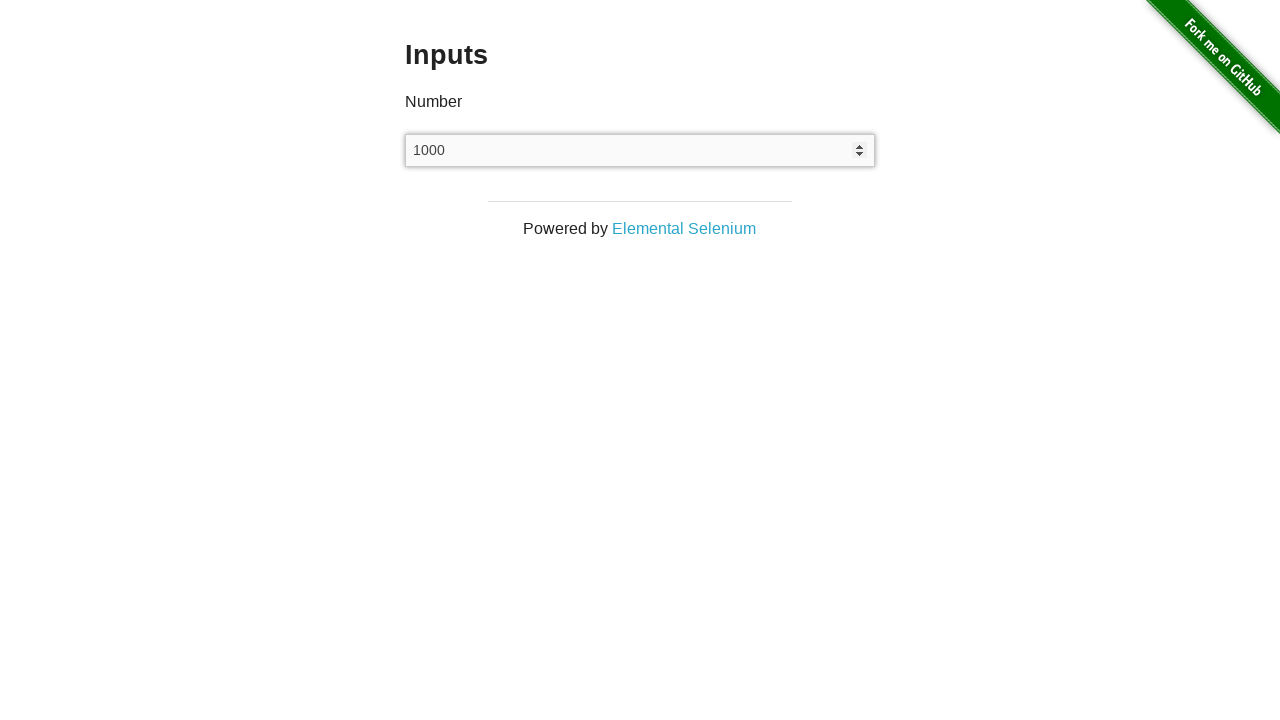

Cleared the input field on input
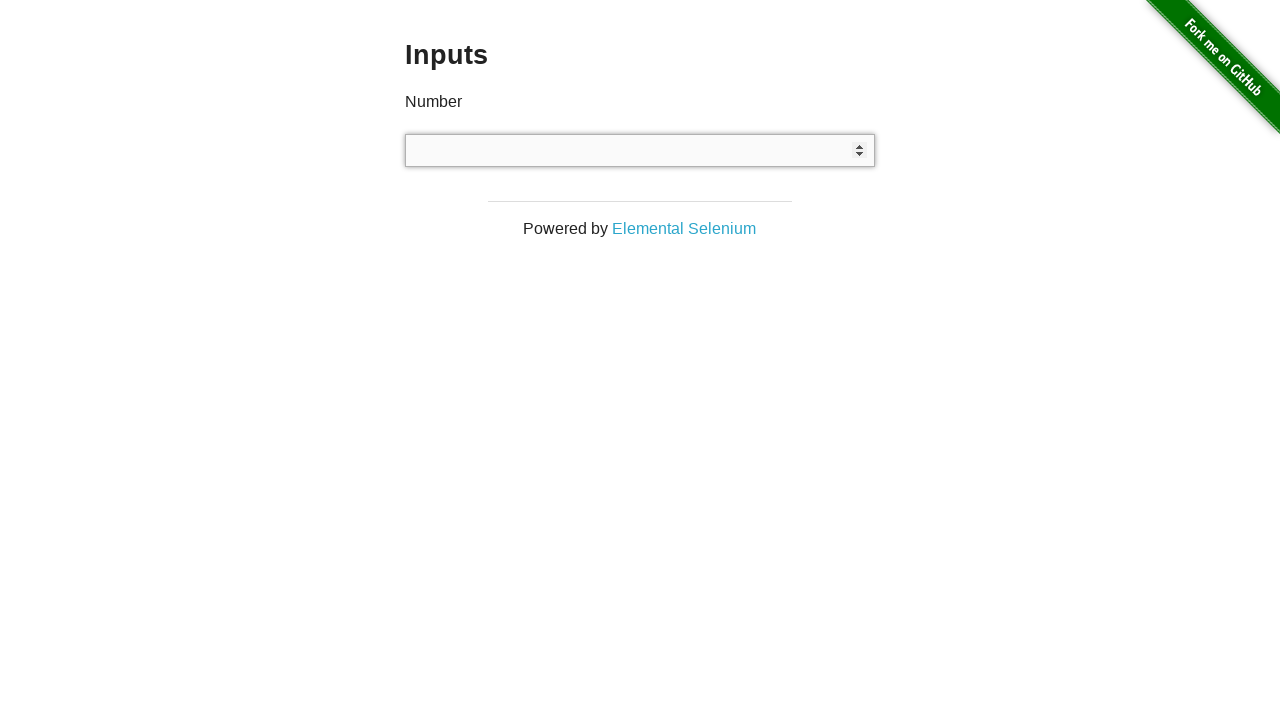

Entered '999' into the input field on input
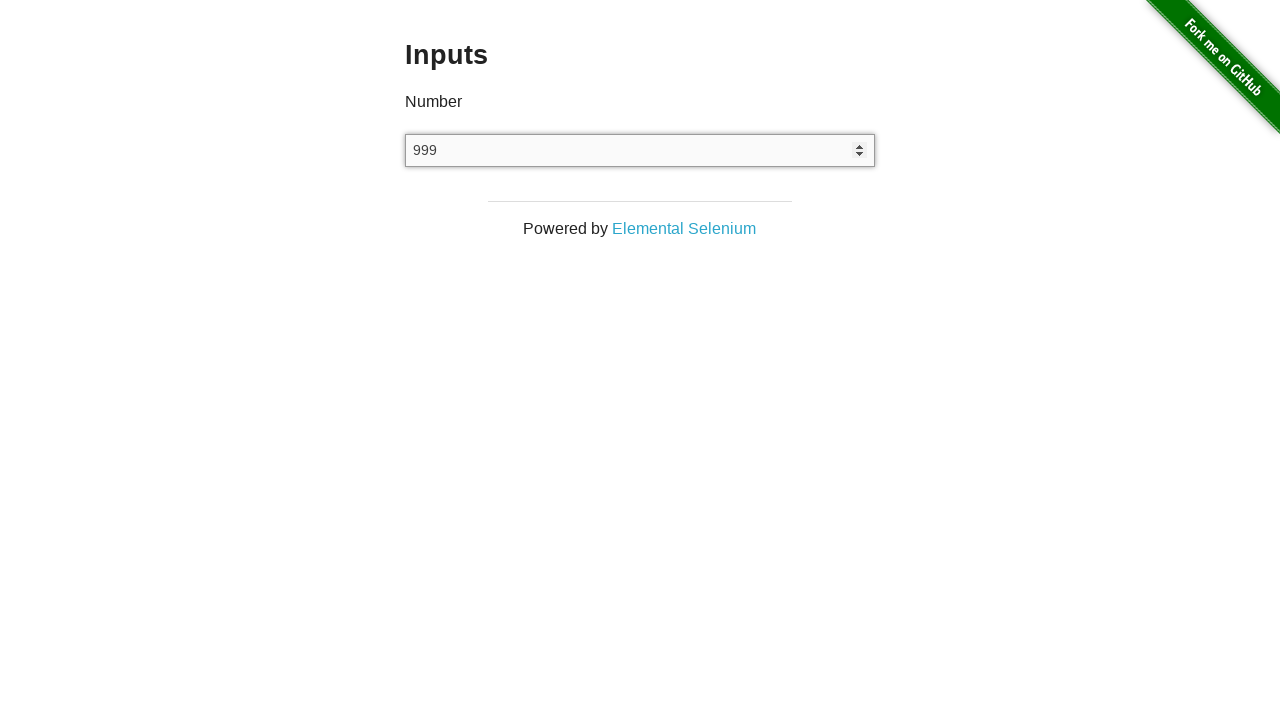

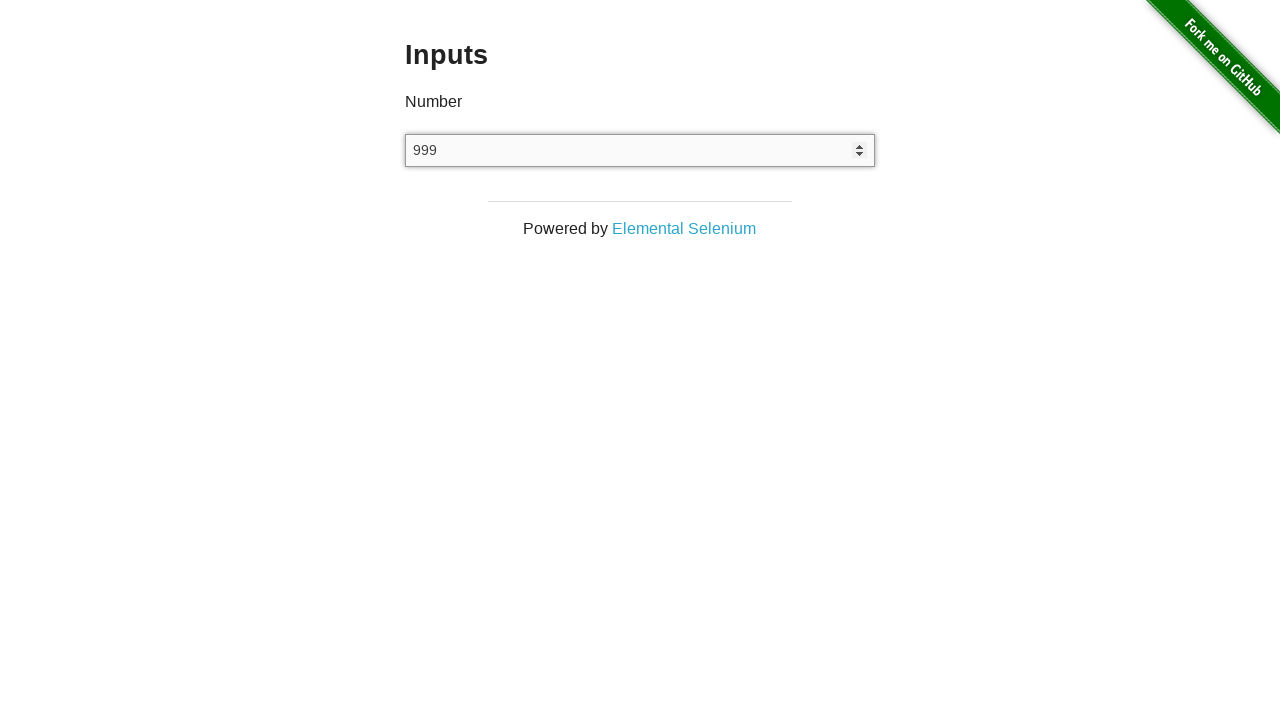